Tests auto-suggestive dropdown functionality by typing "Ind" and selecting "India" from the dropdown options

Starting URL: https://rahulshettyacademy.com/dropdownsPractise/

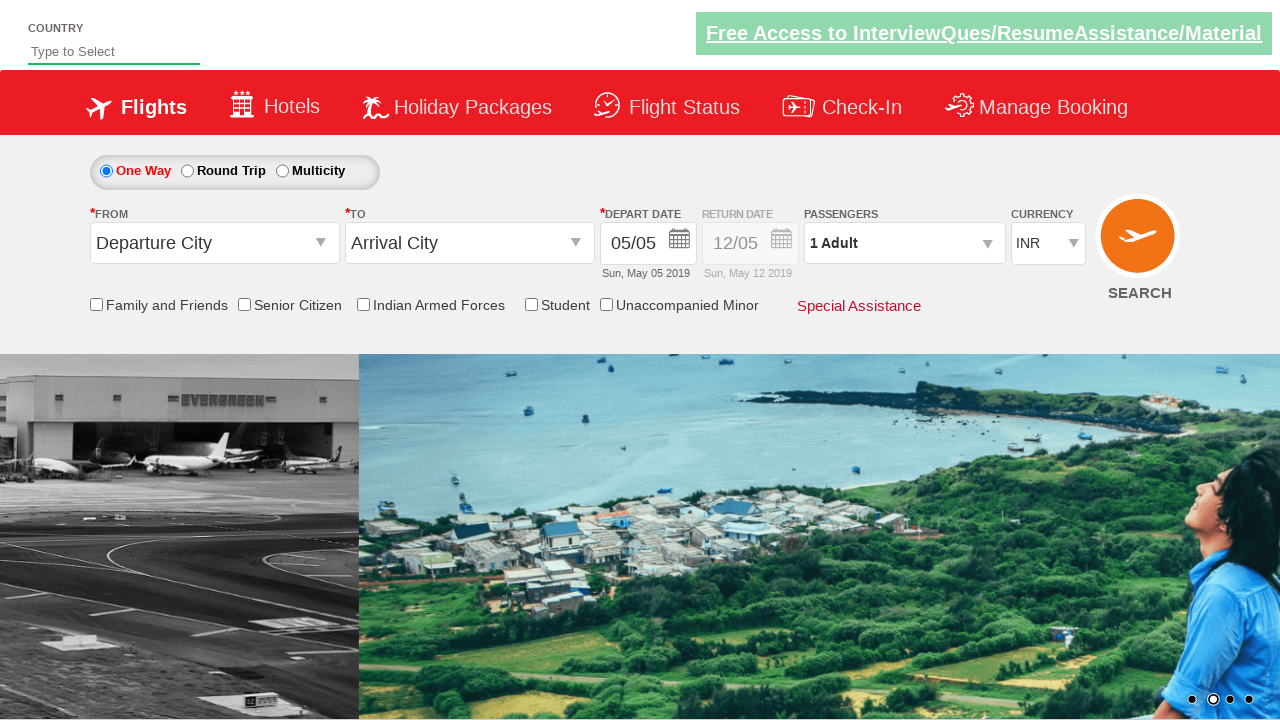

Typed 'Ind' in the auto-suggest field on #autosuggest
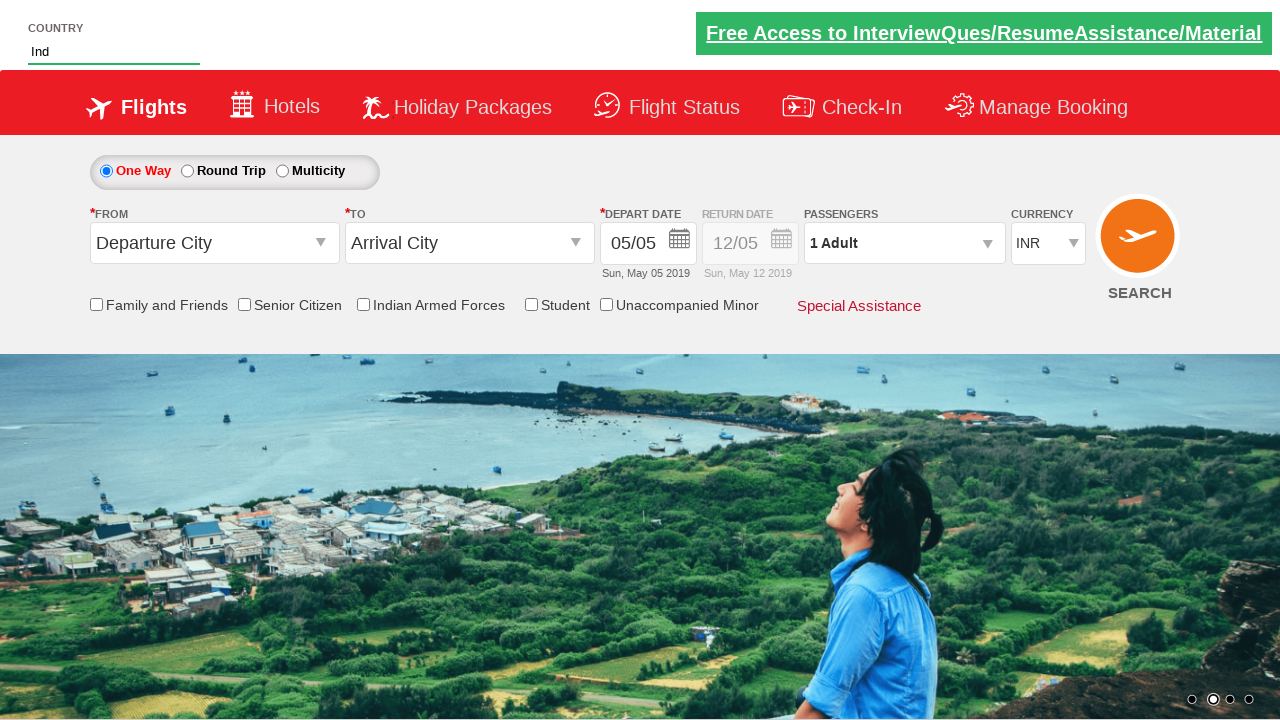

Dropdown options appeared after typing 'Ind'
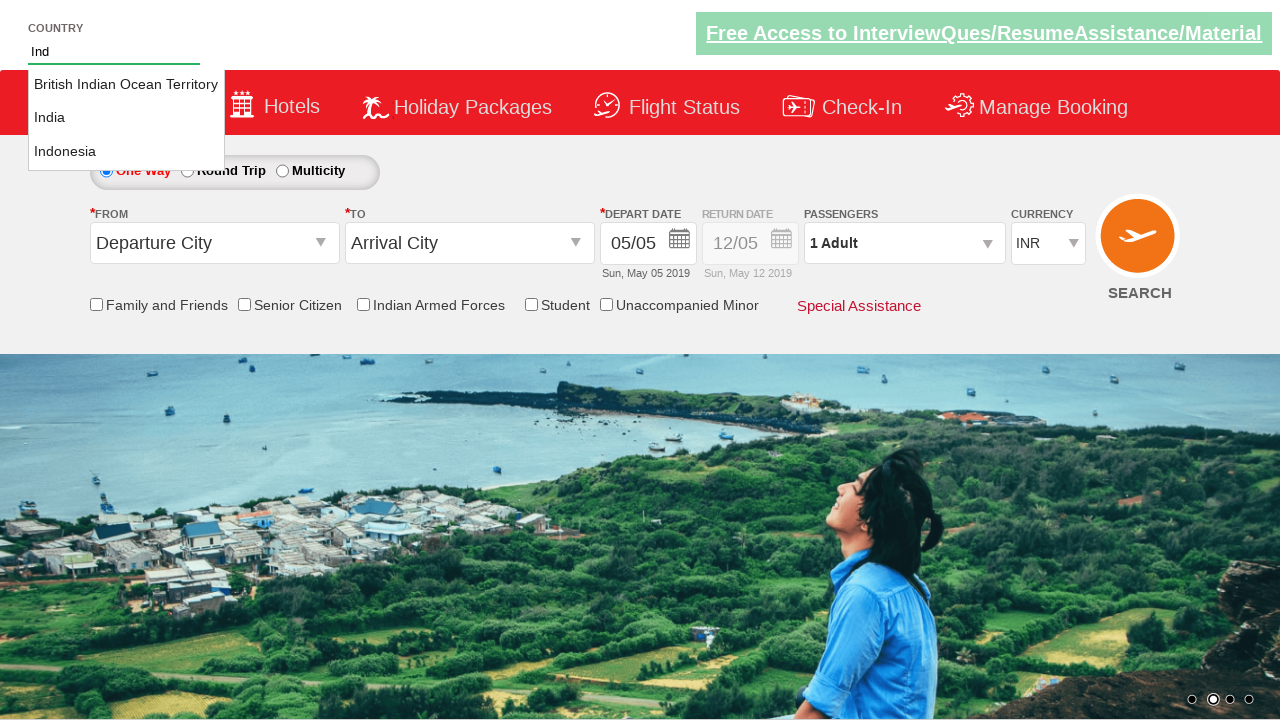

Retrieved all dropdown option elements
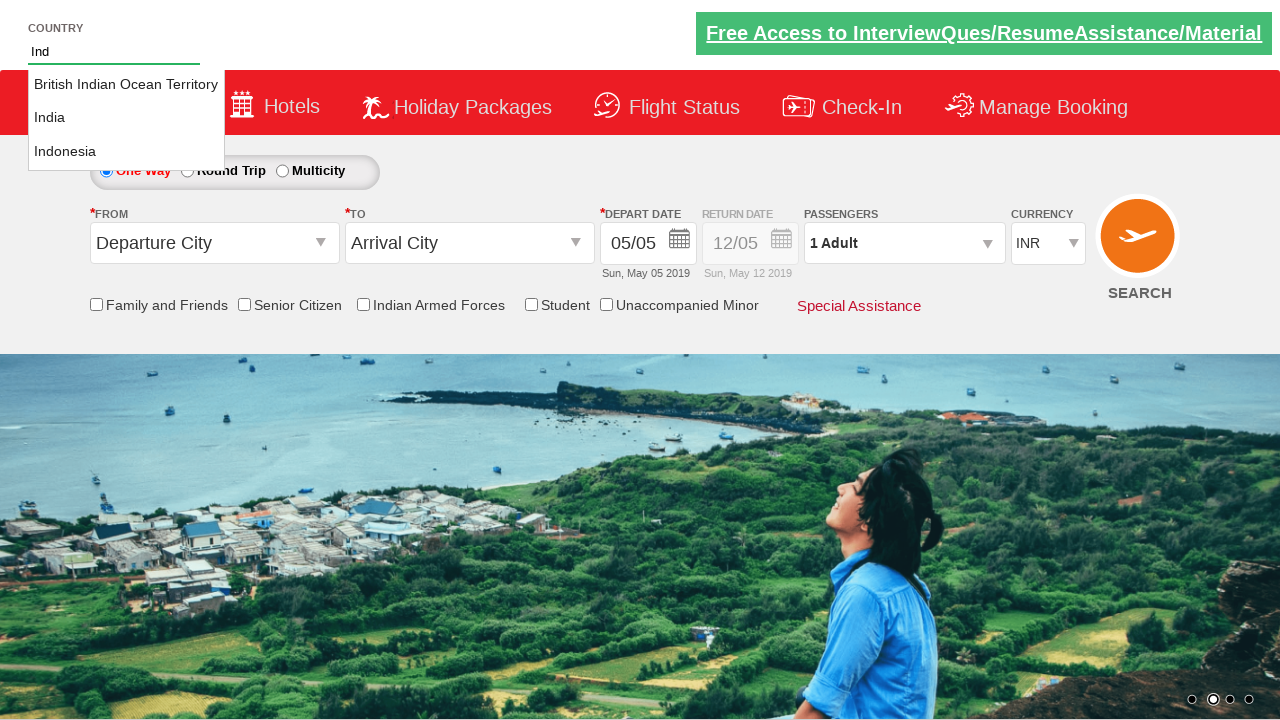

Selected 'India' from the auto-suggestive dropdown at (126, 118) on li.ui-menu-item >> nth=1
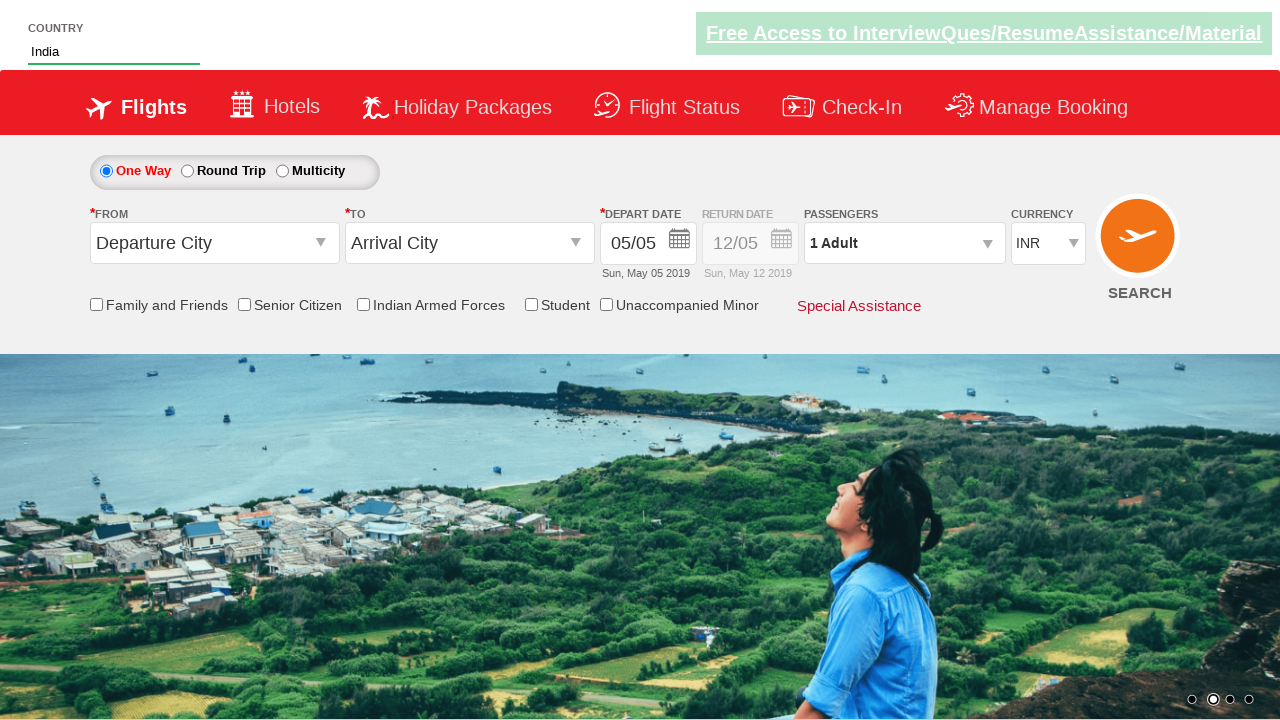

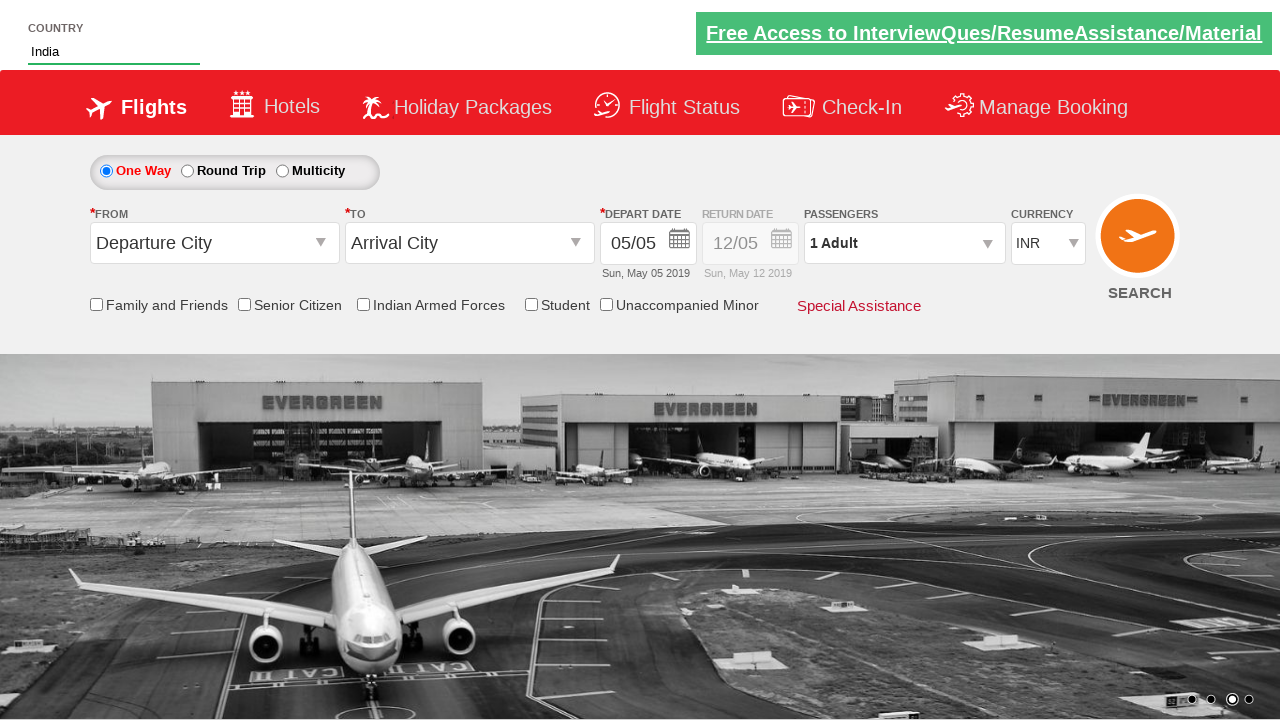